Tests sorting the Due column in ascending order on the second table using semantic class selectors for better maintainability

Starting URL: http://the-internet.herokuapp.com/tables

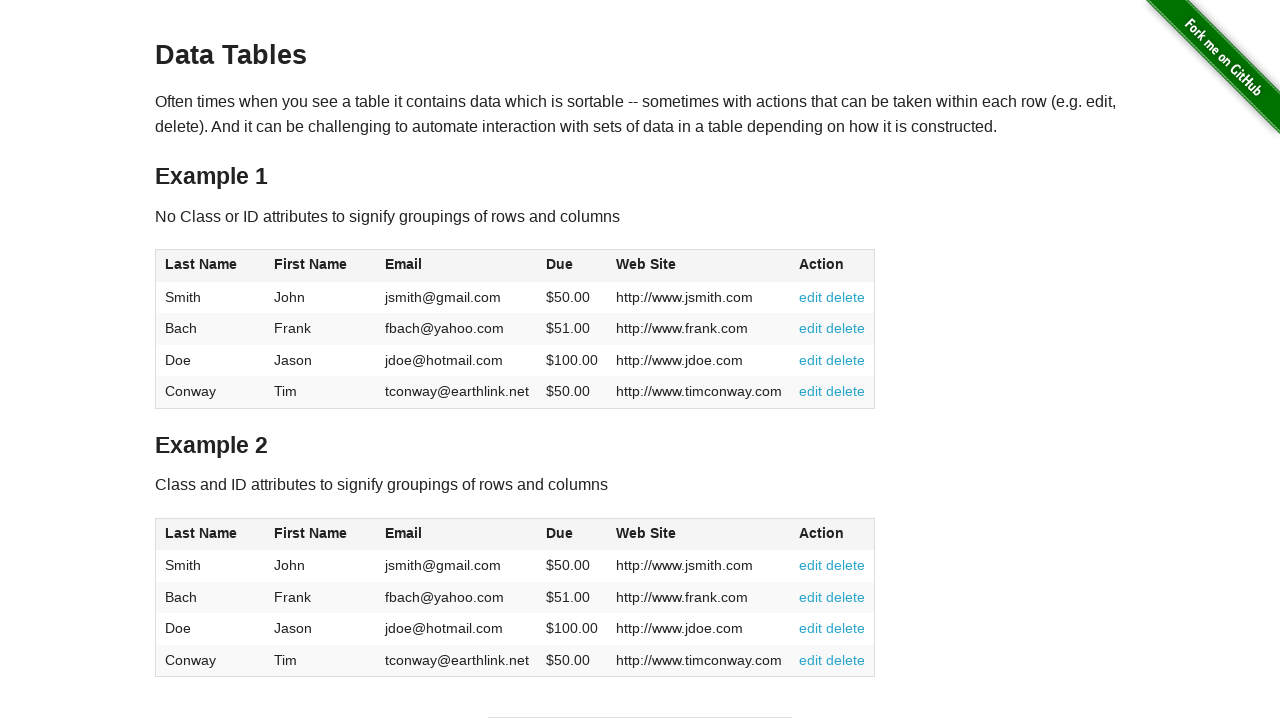

Clicked the Due column header in the second table to sort in ascending order at (560, 533) on #table2 thead .dues
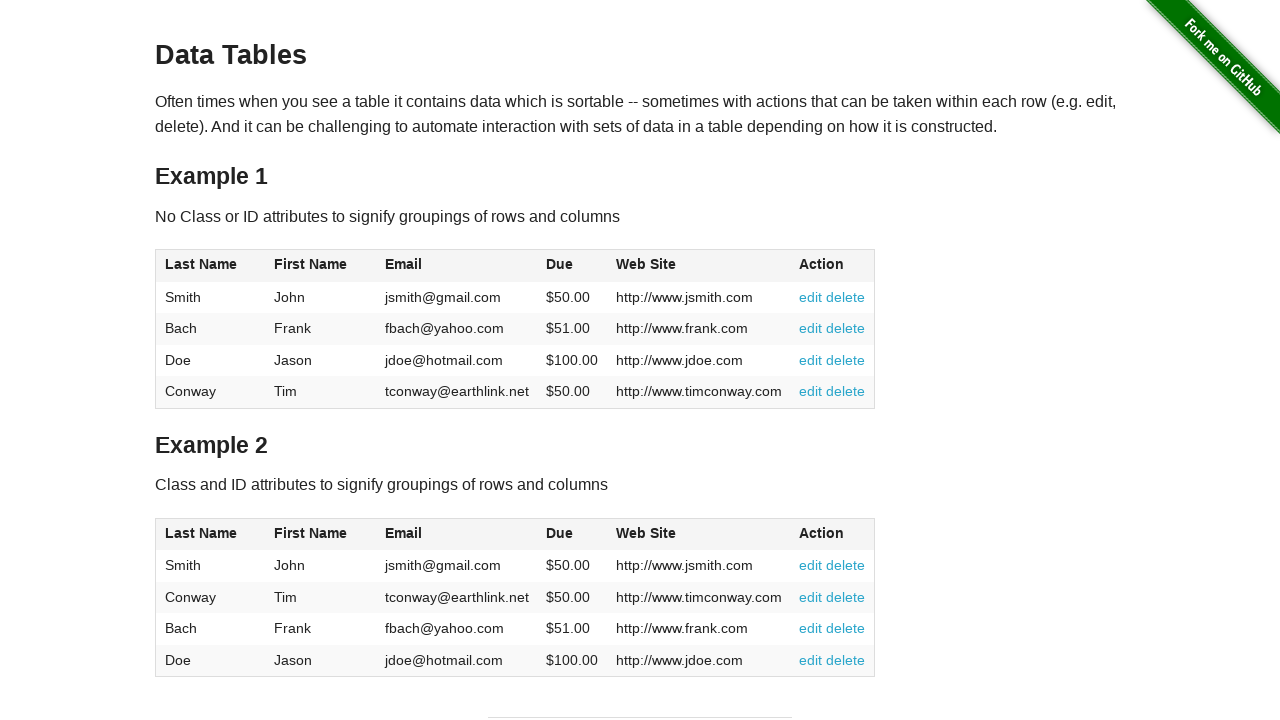

Table Due column loaded and is present in DOM
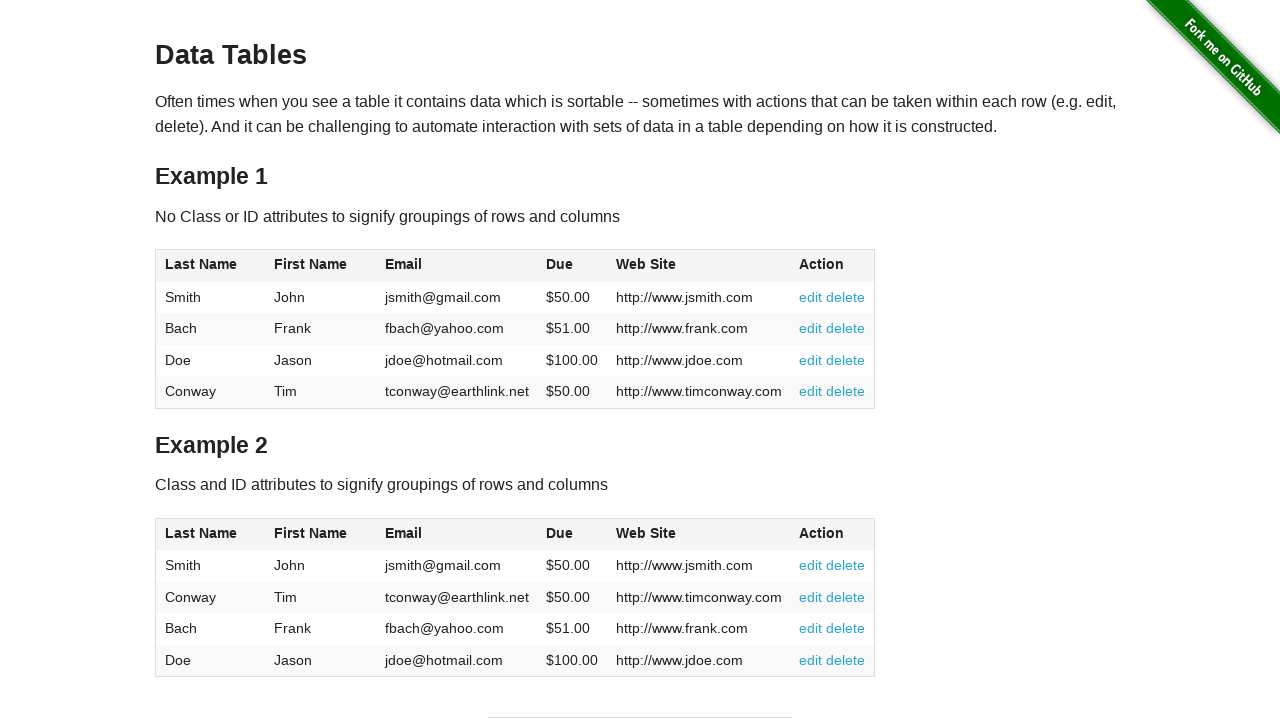

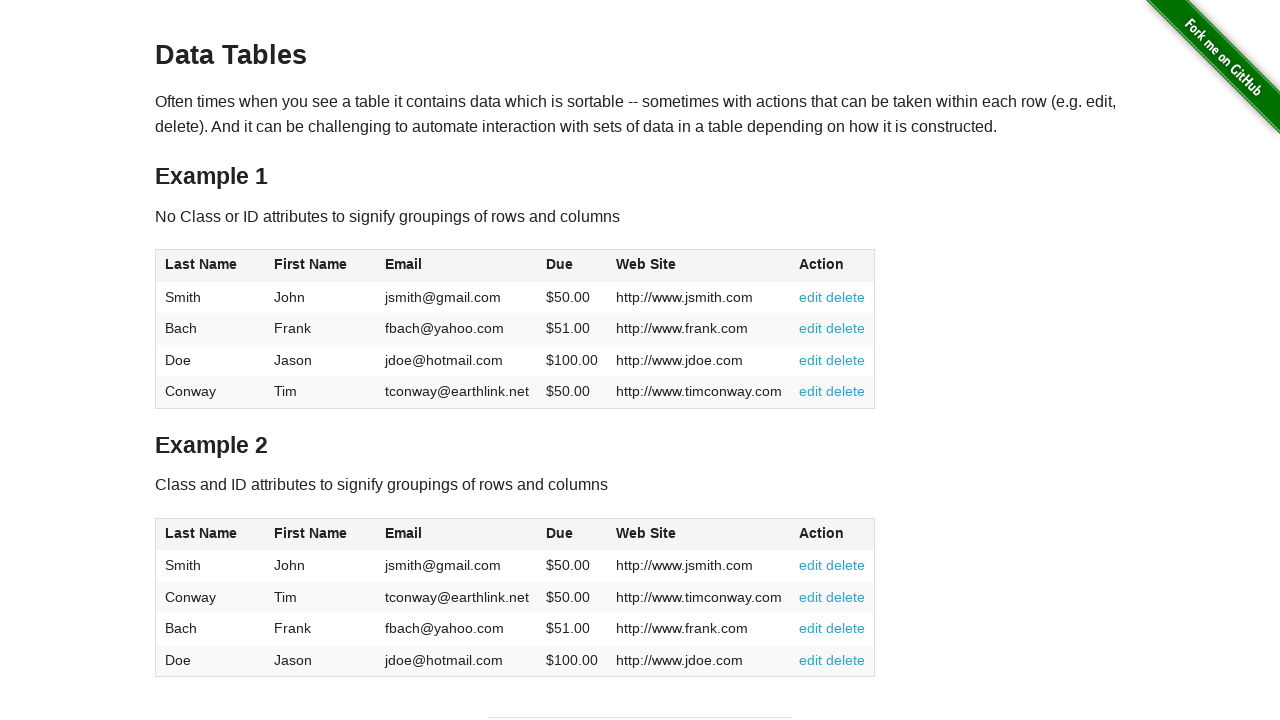